Tests a web table by searching for a specific product across multiple pages, extracting its price, and verifying it matches an expected value. Navigates through pagination if the product is not found on the current page.

Starting URL: https://rahulshettyacademy.com/seleniumPractise/#/offers

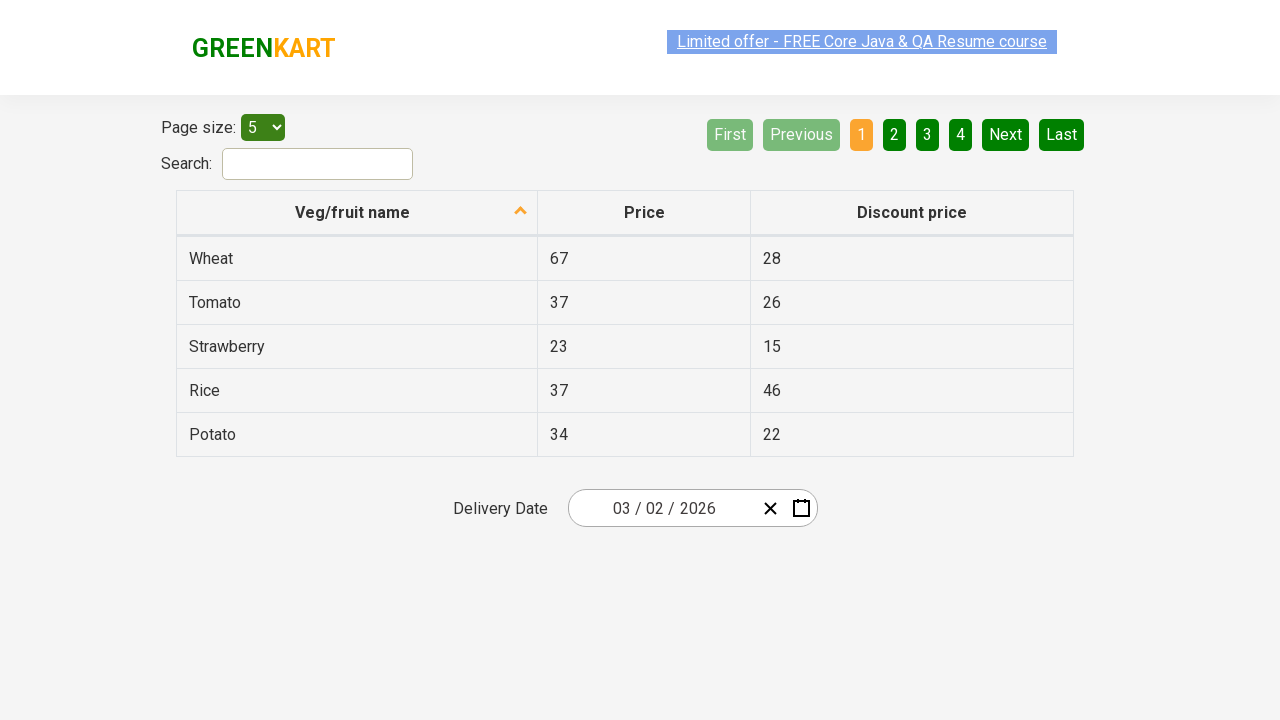

Retrieved all product name cells from the table
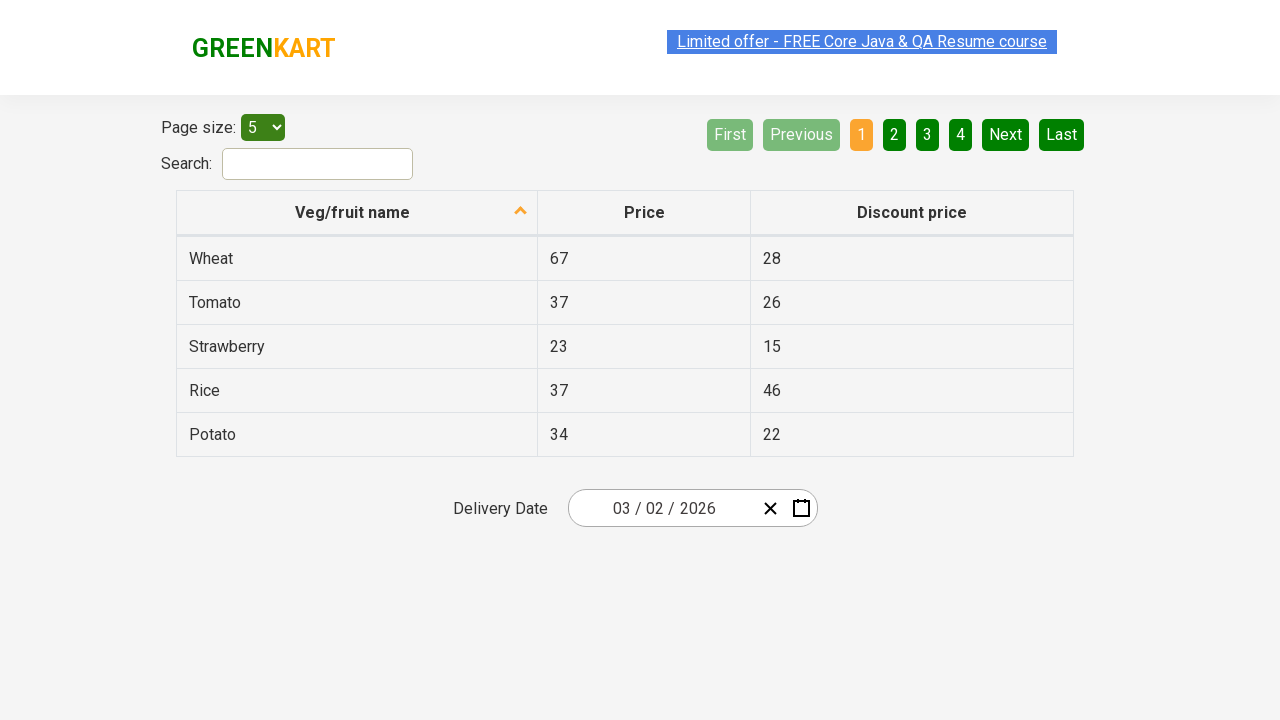

Product not found on current page, navigating to next page
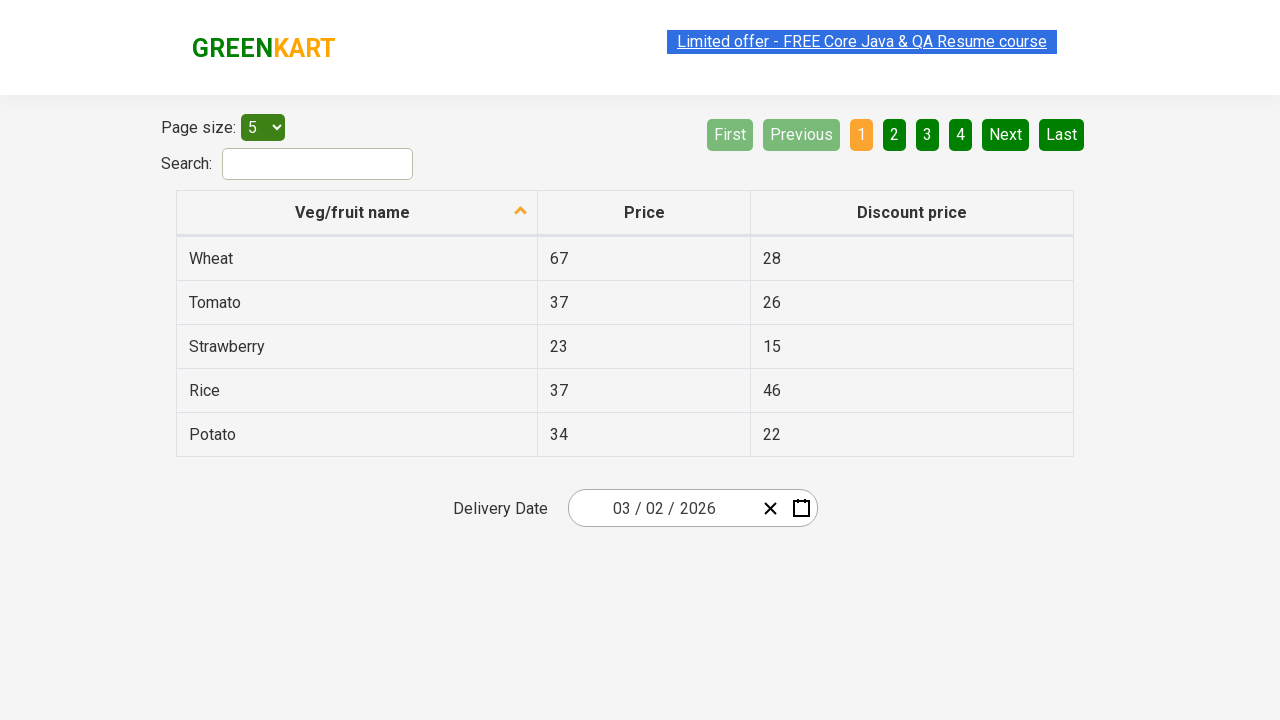

Clicked Next button to load next page at (1006, 134) on xpath=//a[@aria-label='Next']
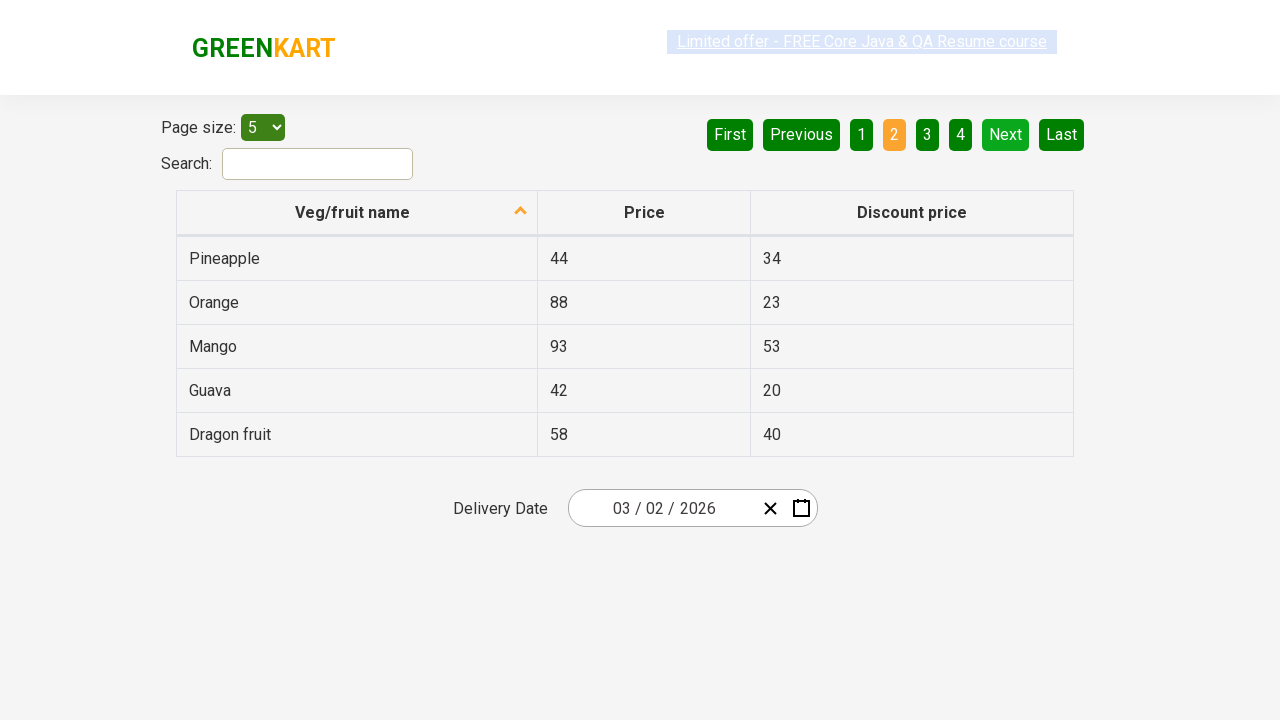

Waited for table to update after pagination
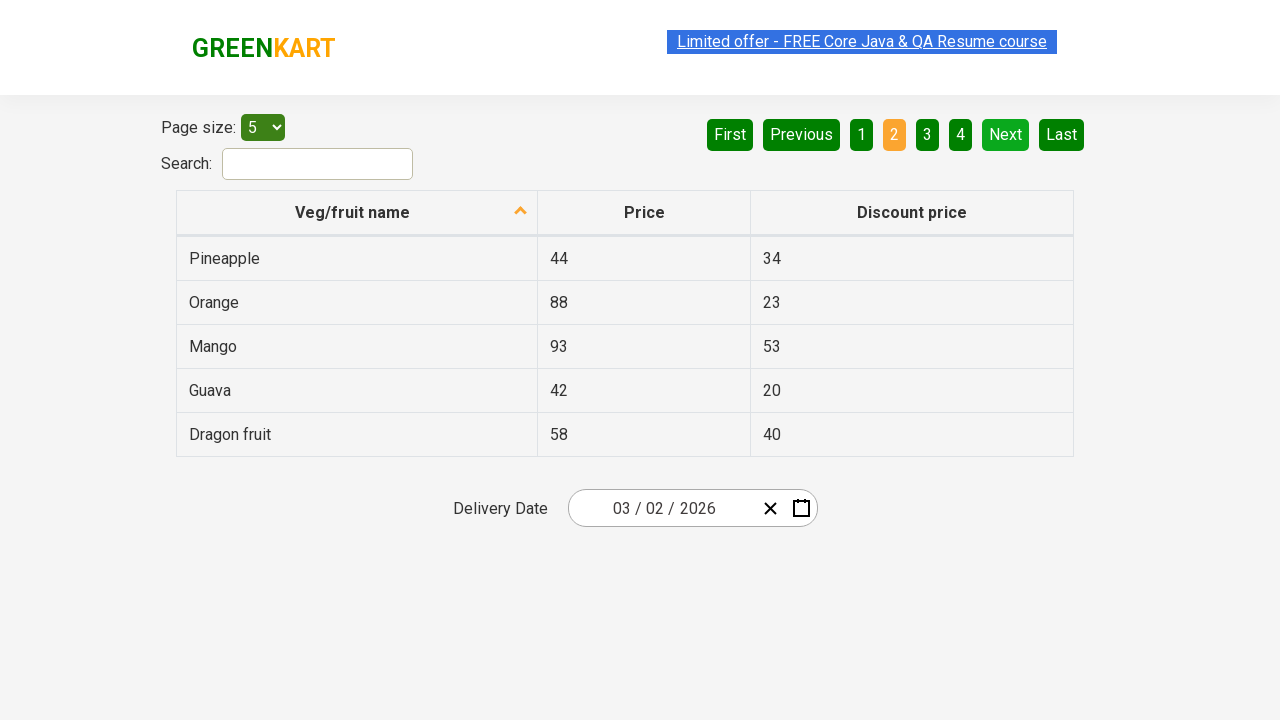

Retrieved all product name cells from the table
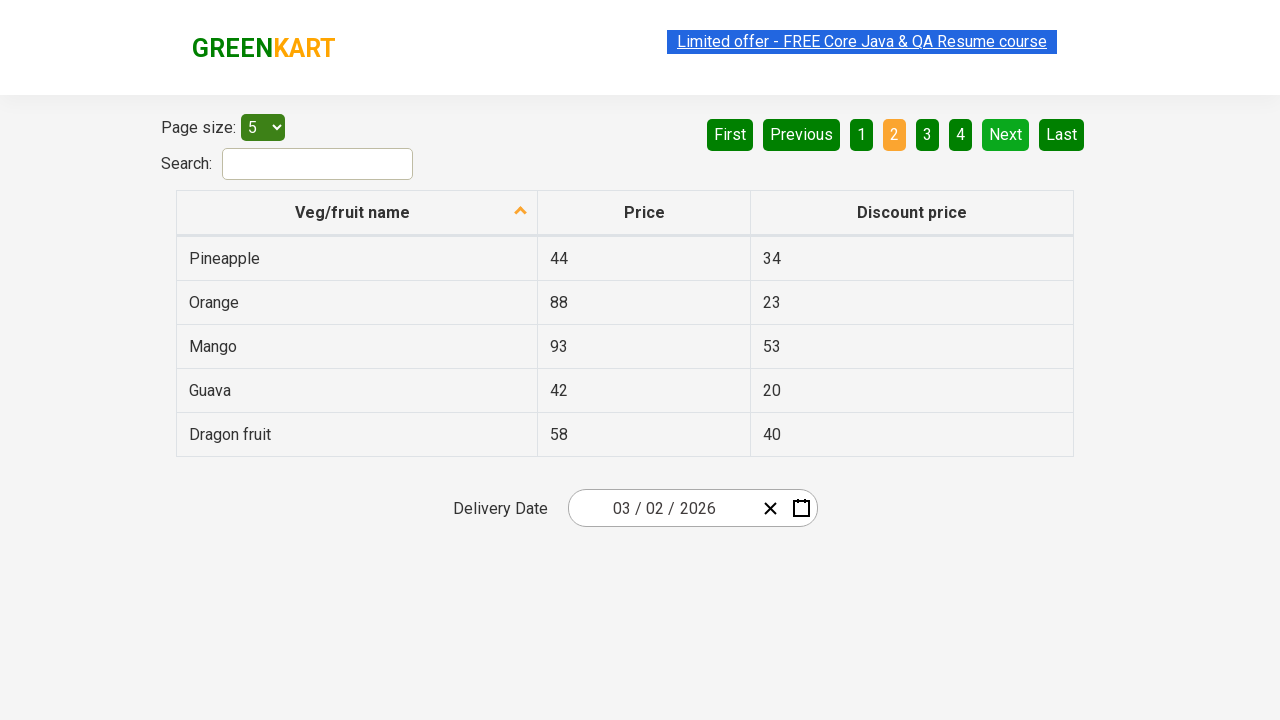

Product not found on current page, navigating to next page
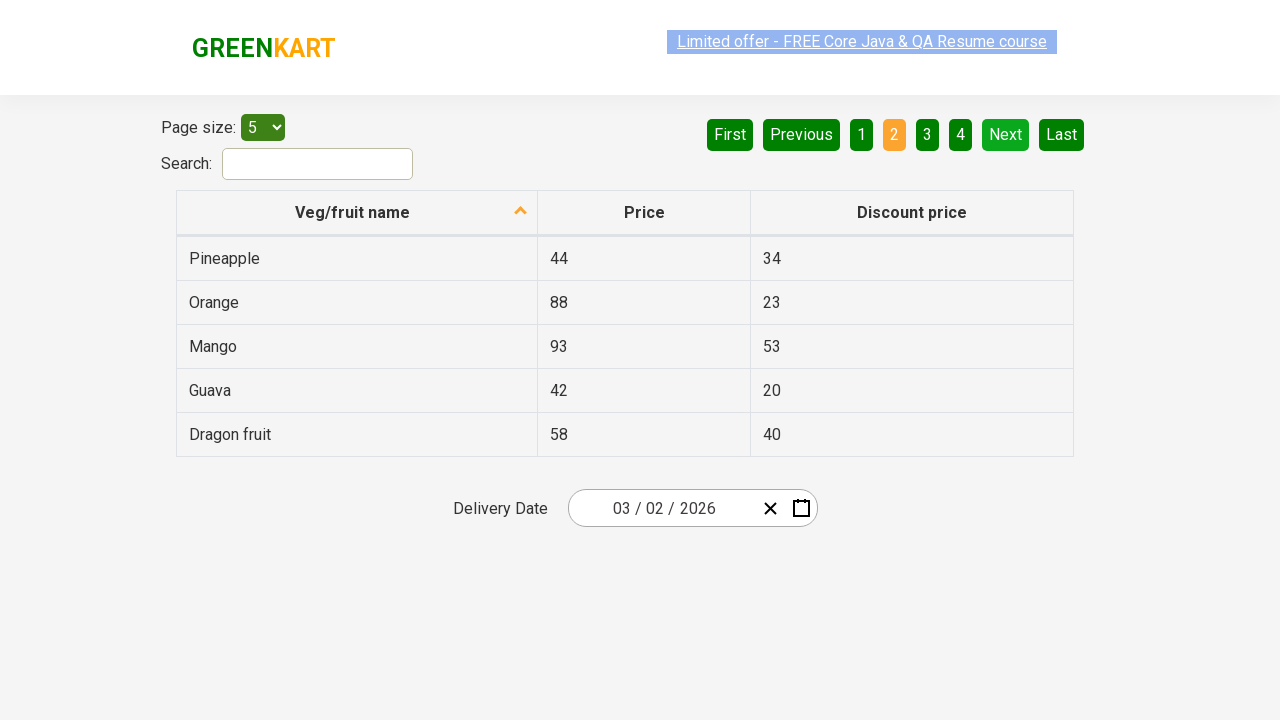

Clicked Next button to load next page at (1006, 134) on xpath=//a[@aria-label='Next']
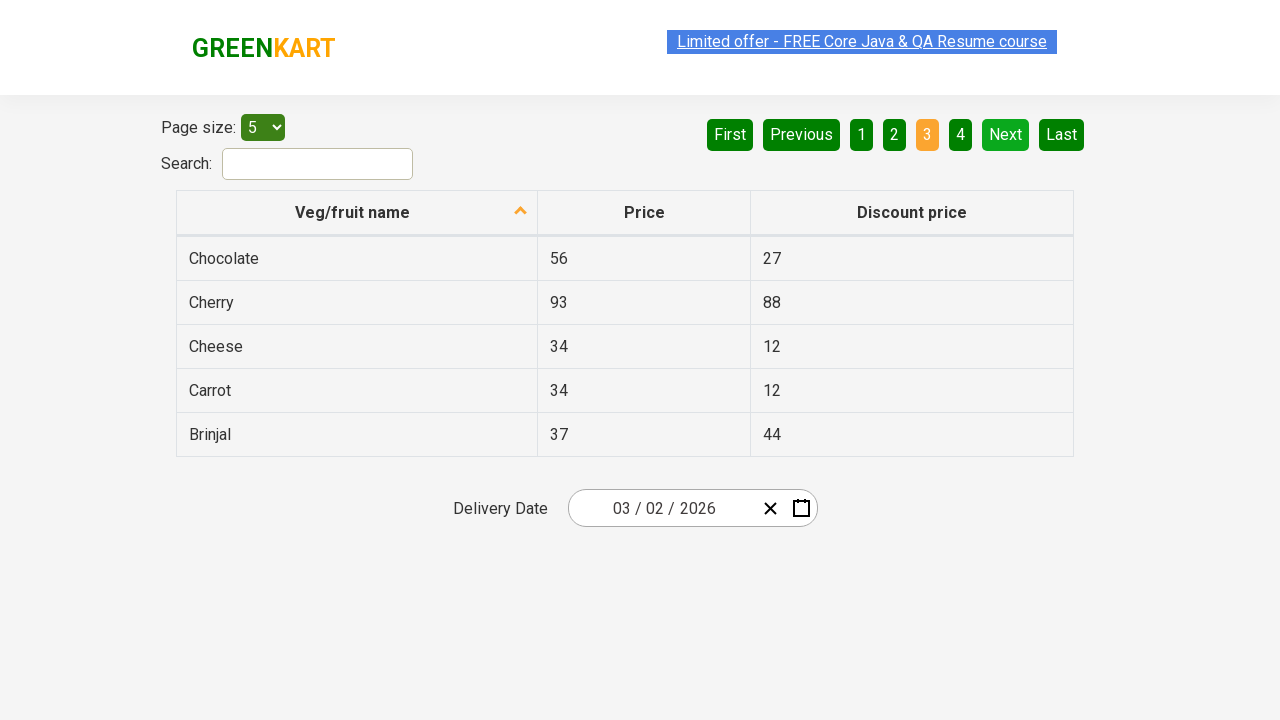

Waited for table to update after pagination
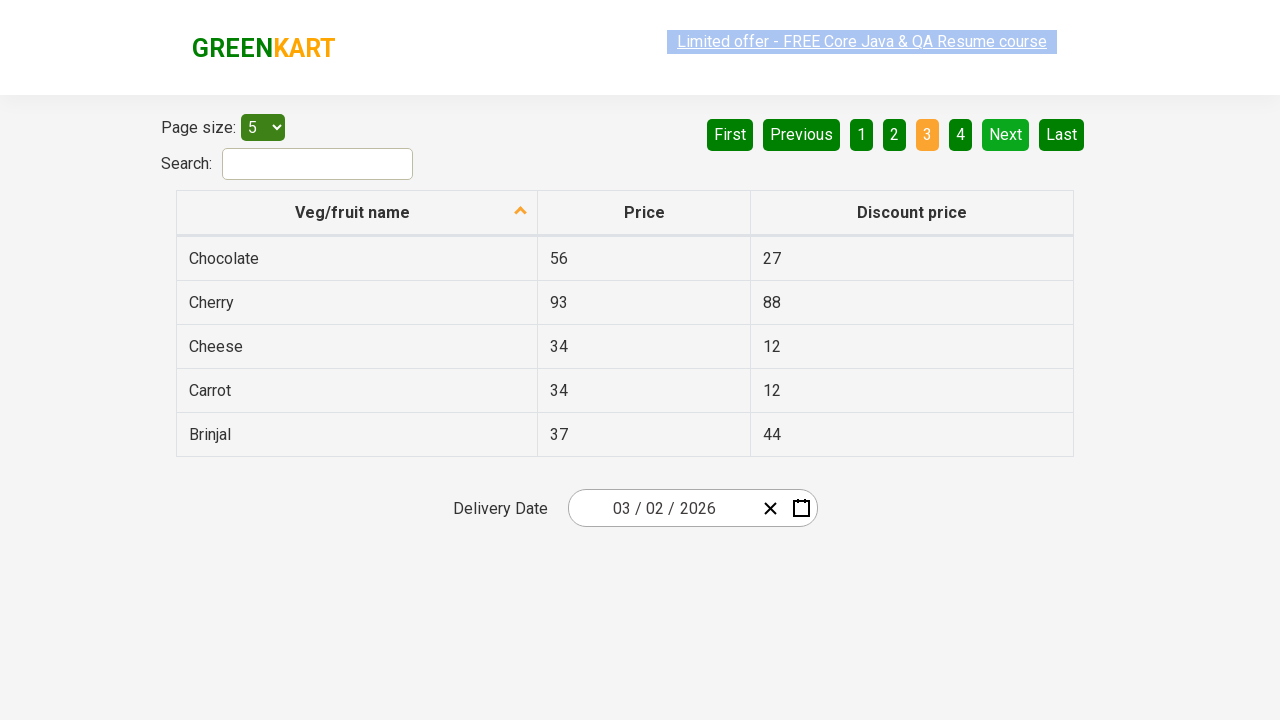

Retrieved all product name cells from the table
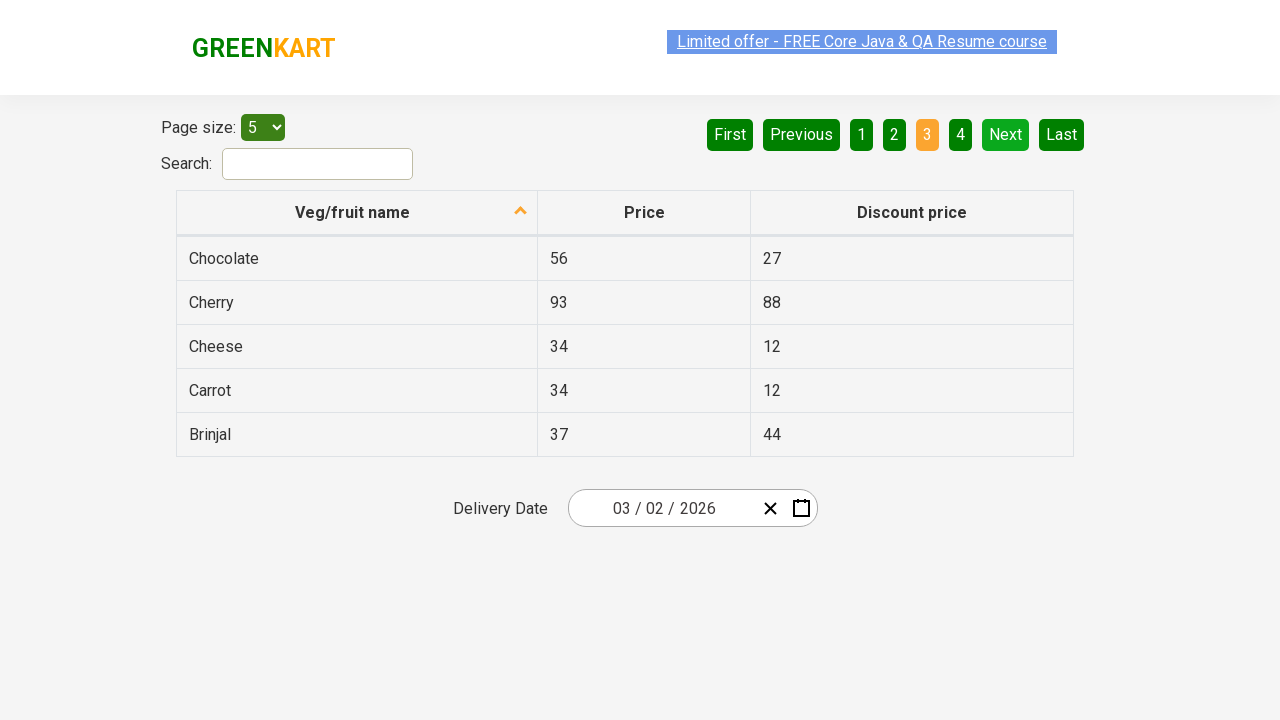

Product not found on current page, navigating to next page
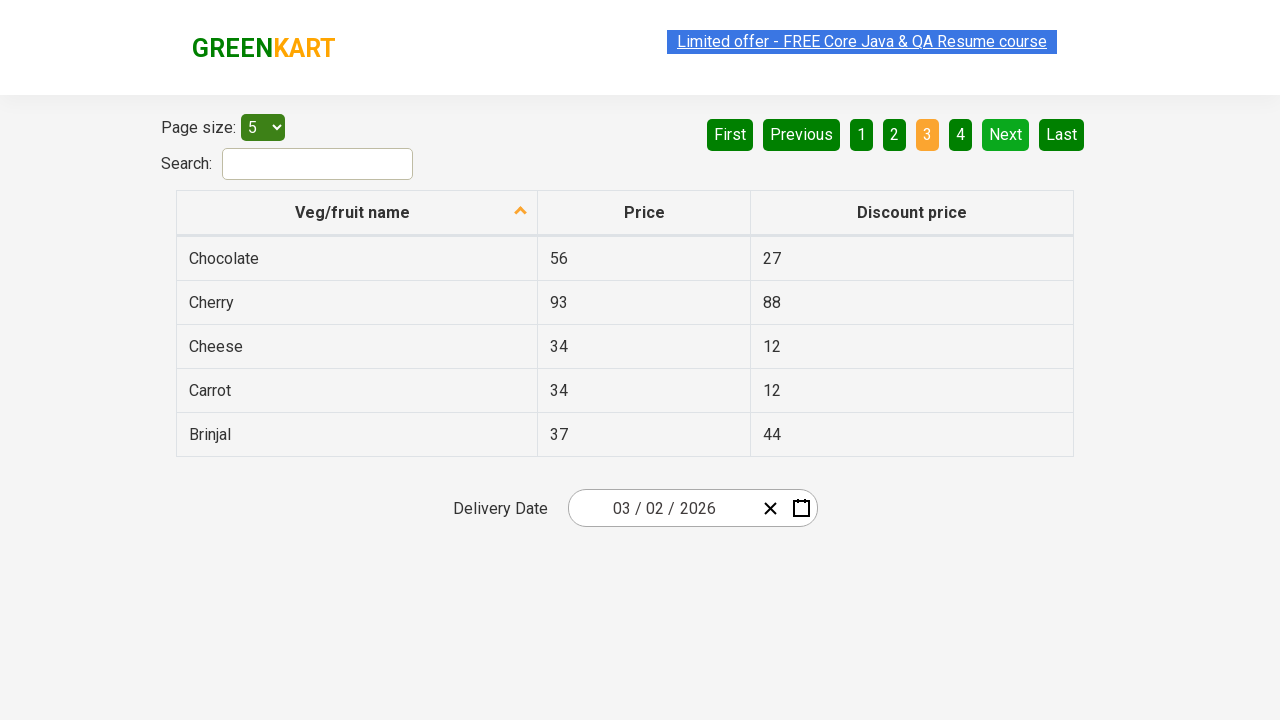

Clicked Next button to load next page at (1006, 134) on xpath=//a[@aria-label='Next']
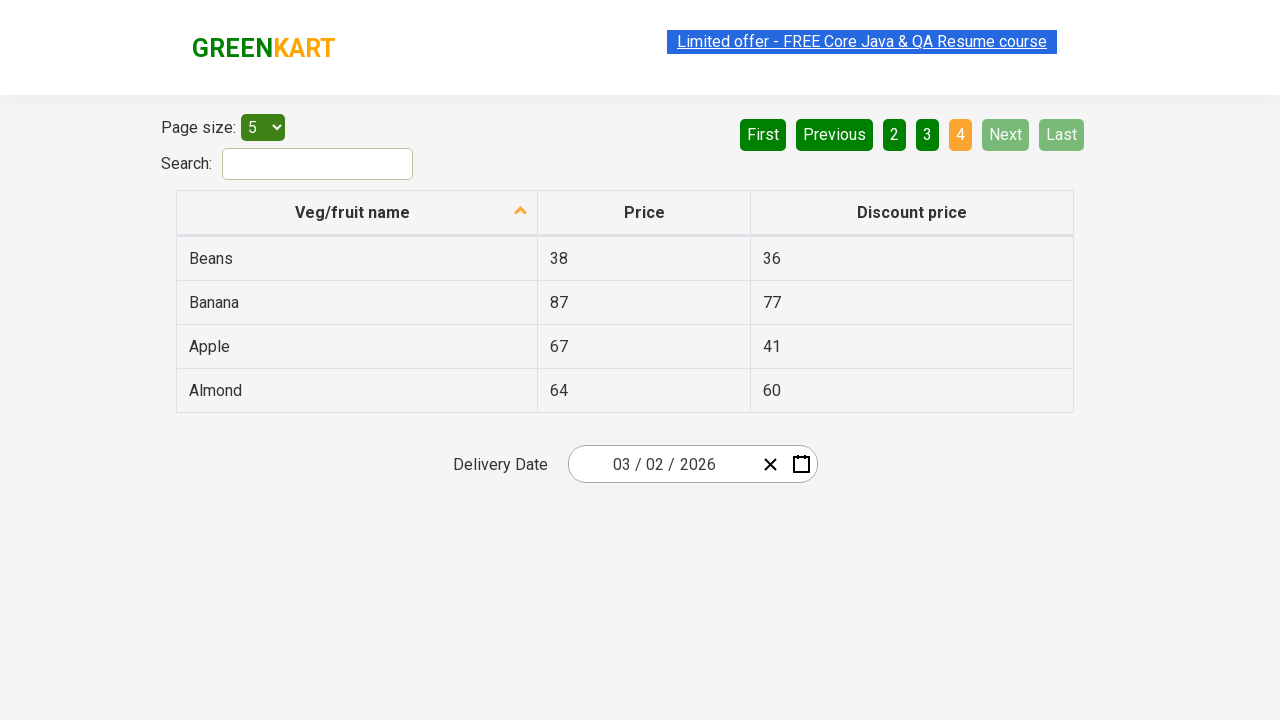

Waited for table to update after pagination
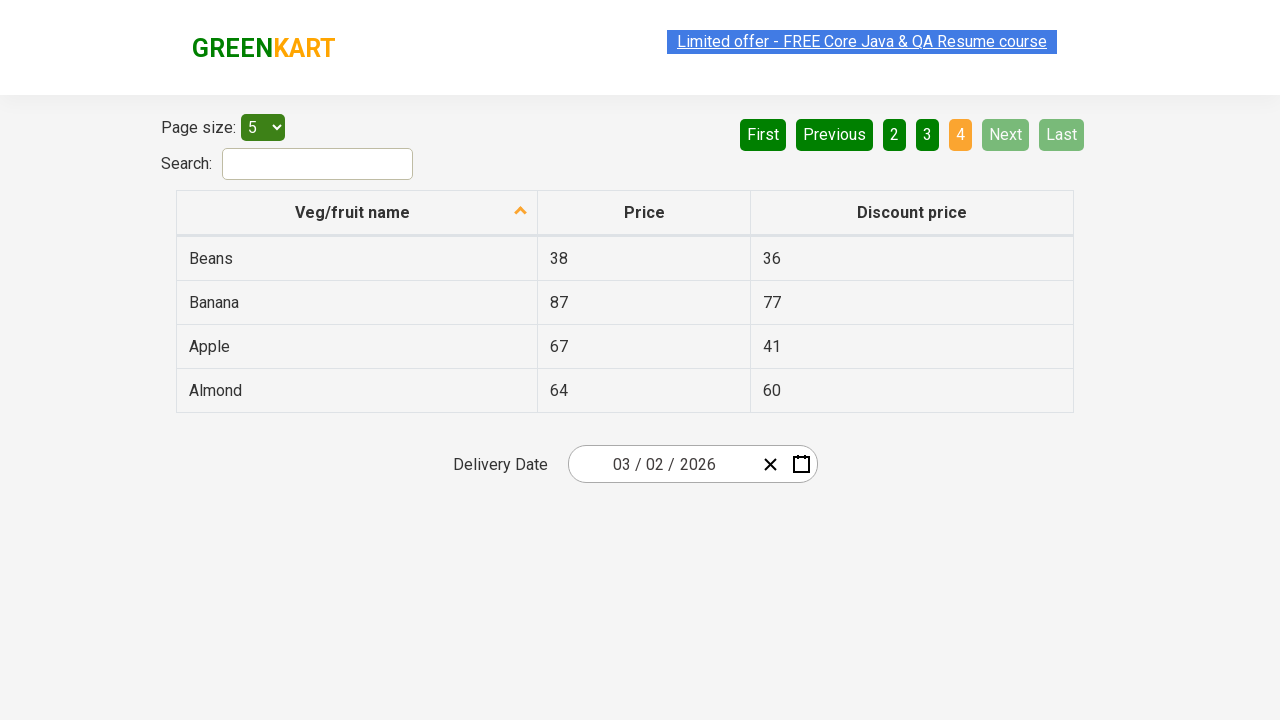

Retrieved all product name cells from the table
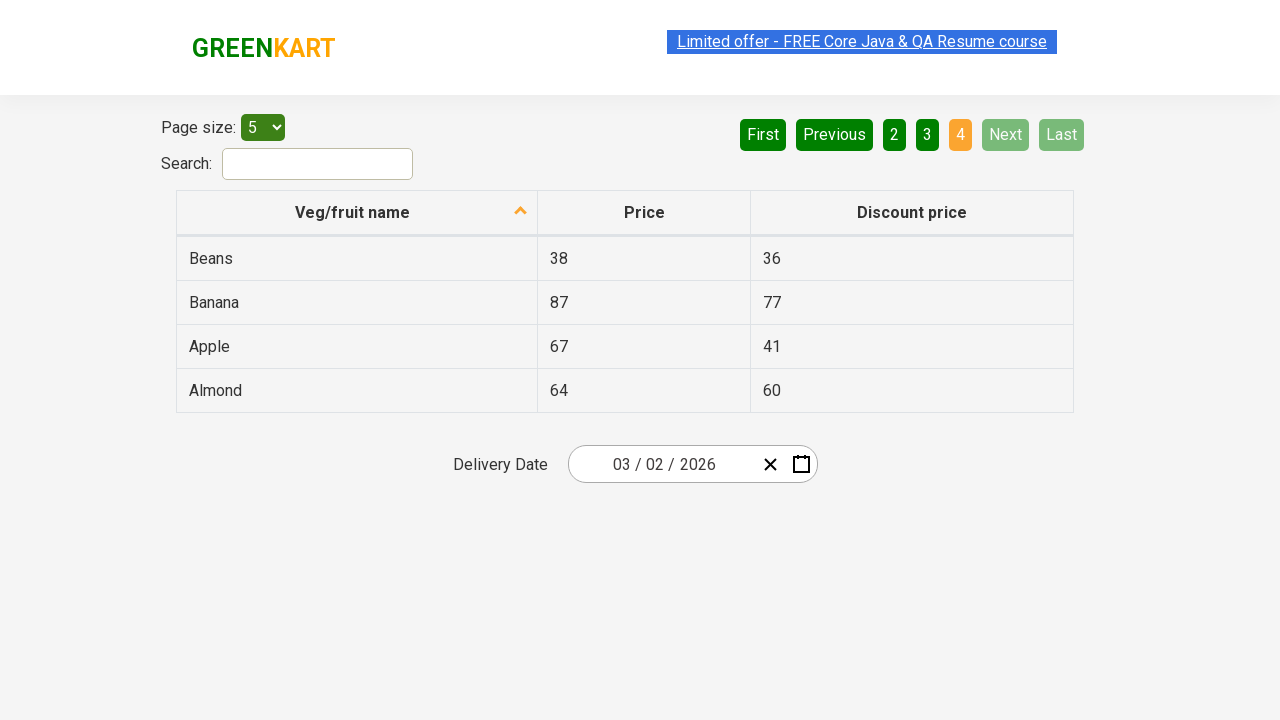

Next button is not available or disabled - product not found on any page
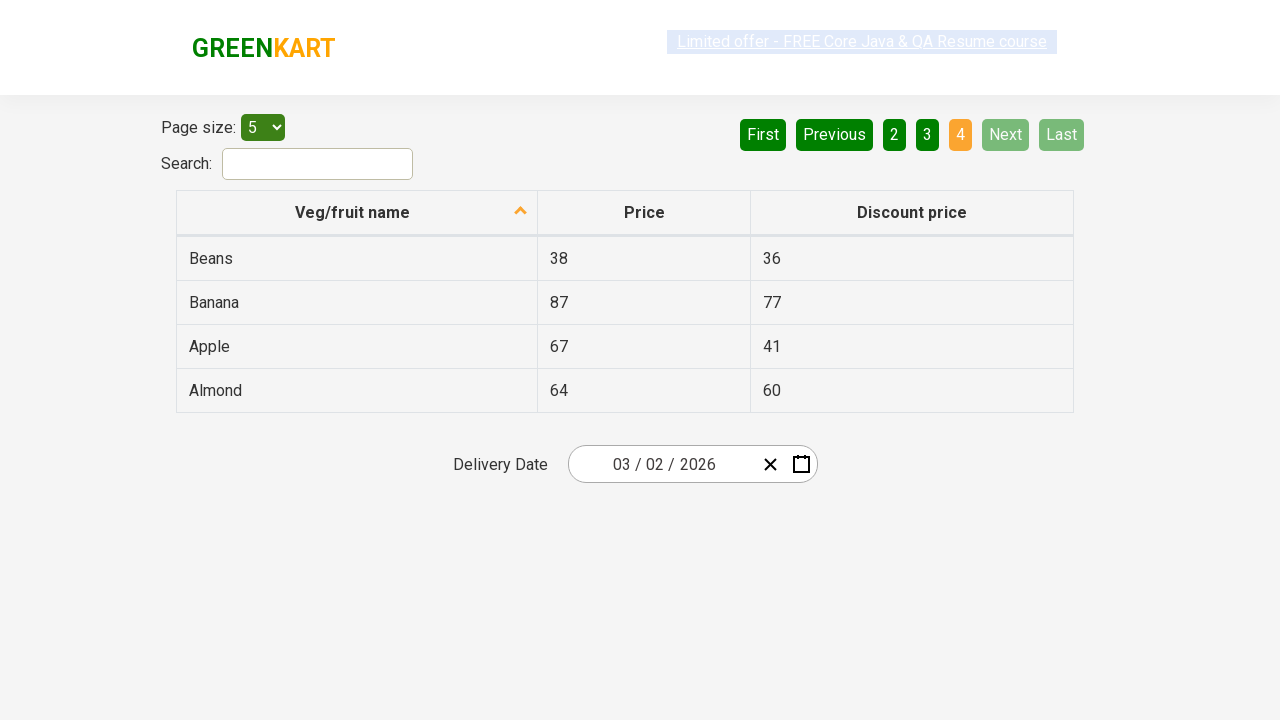

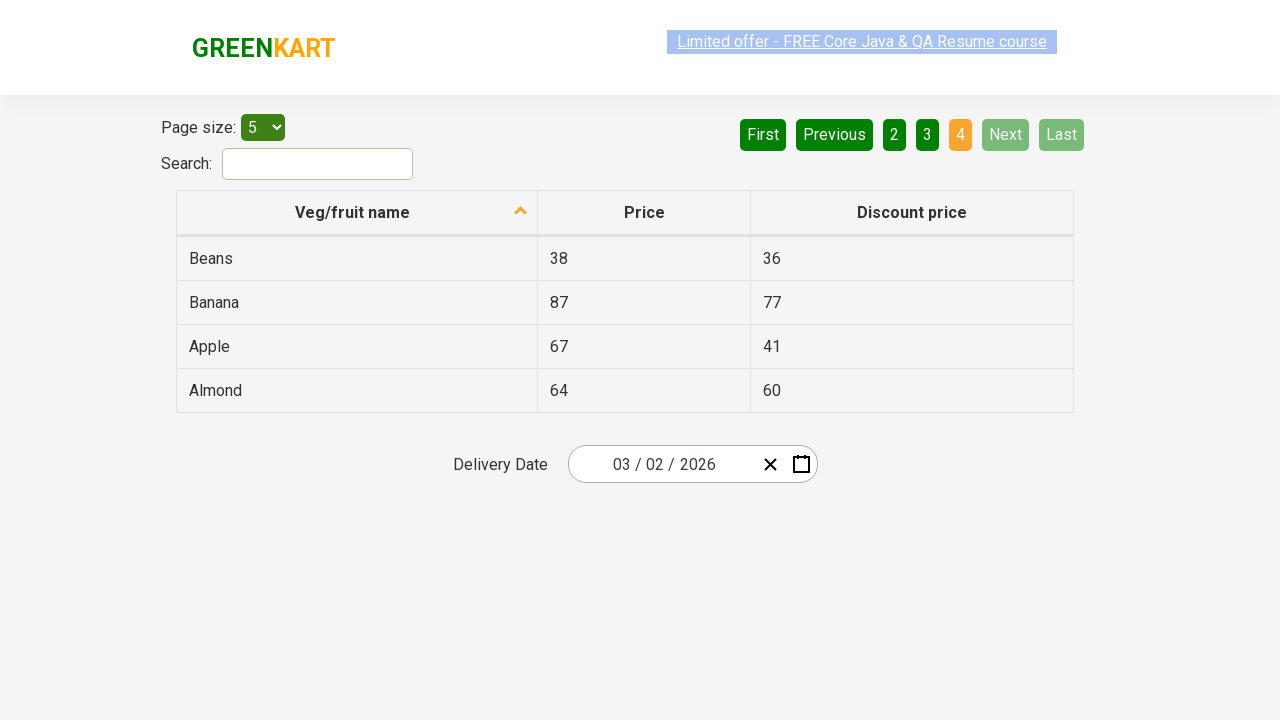